Tests an explicit wait scenario by waiting for a price to change to $100, then clicking a book button, calculating a mathematical answer based on a page value, submitting it, and handling the resulting alert.

Starting URL: http://suninjuly.github.io/explicit_wait2.html

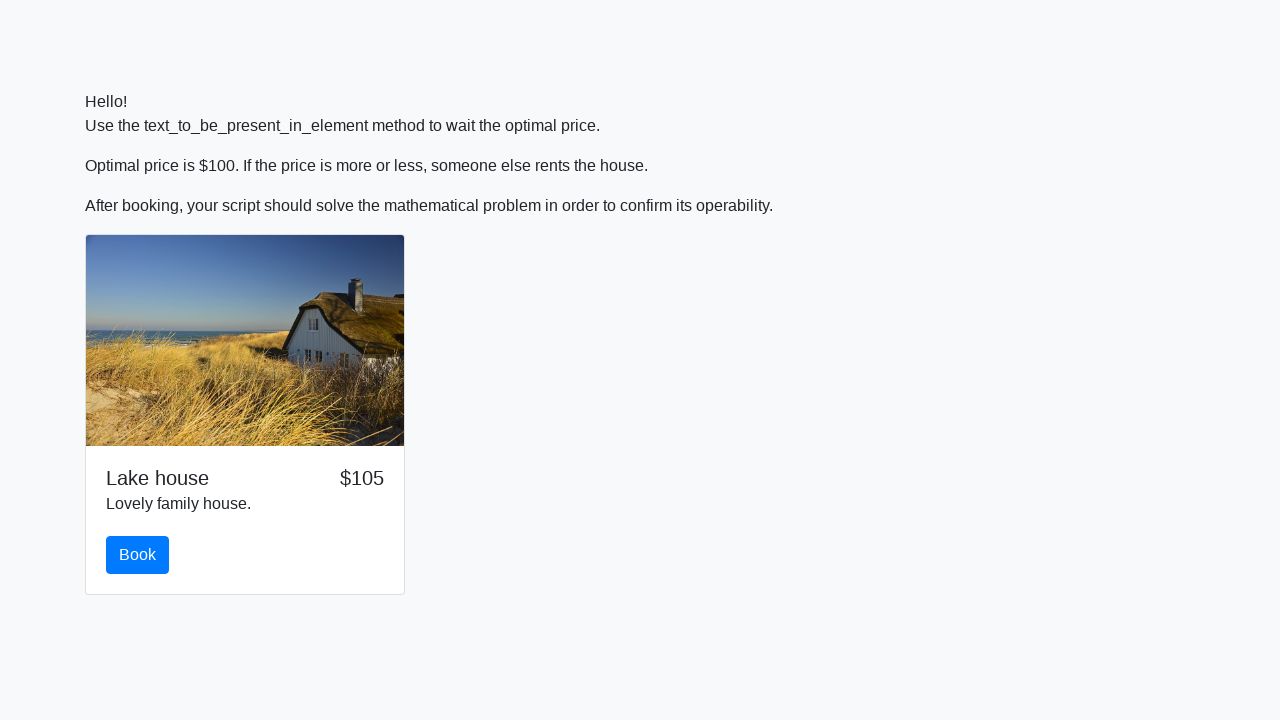

Waited for price to change to $100
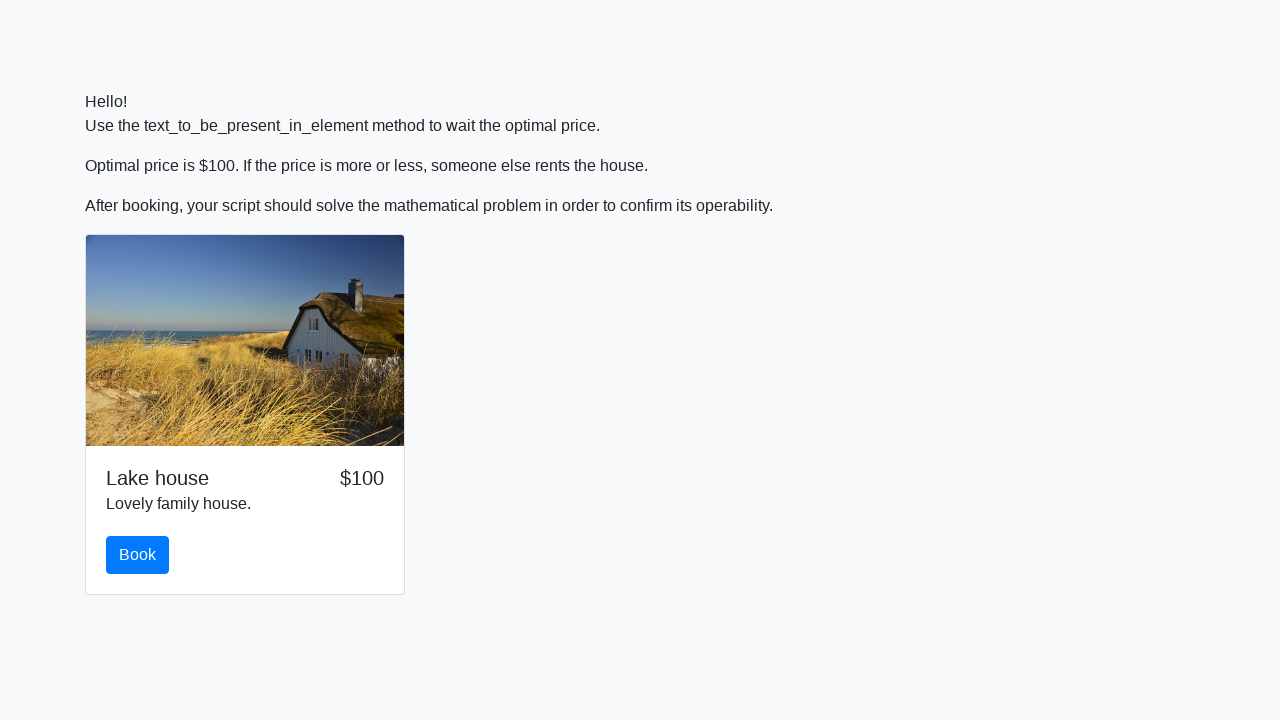

Clicked the book button at (138, 555) on #book
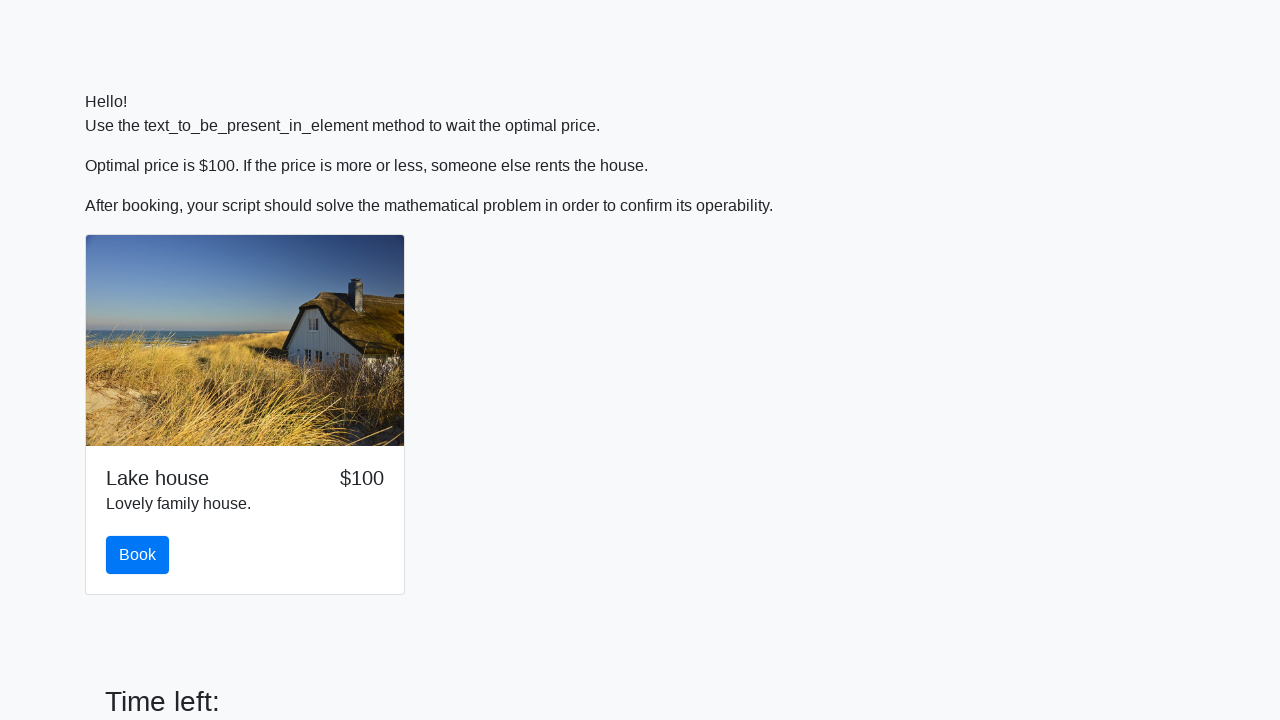

Retrieved input value from page: 170
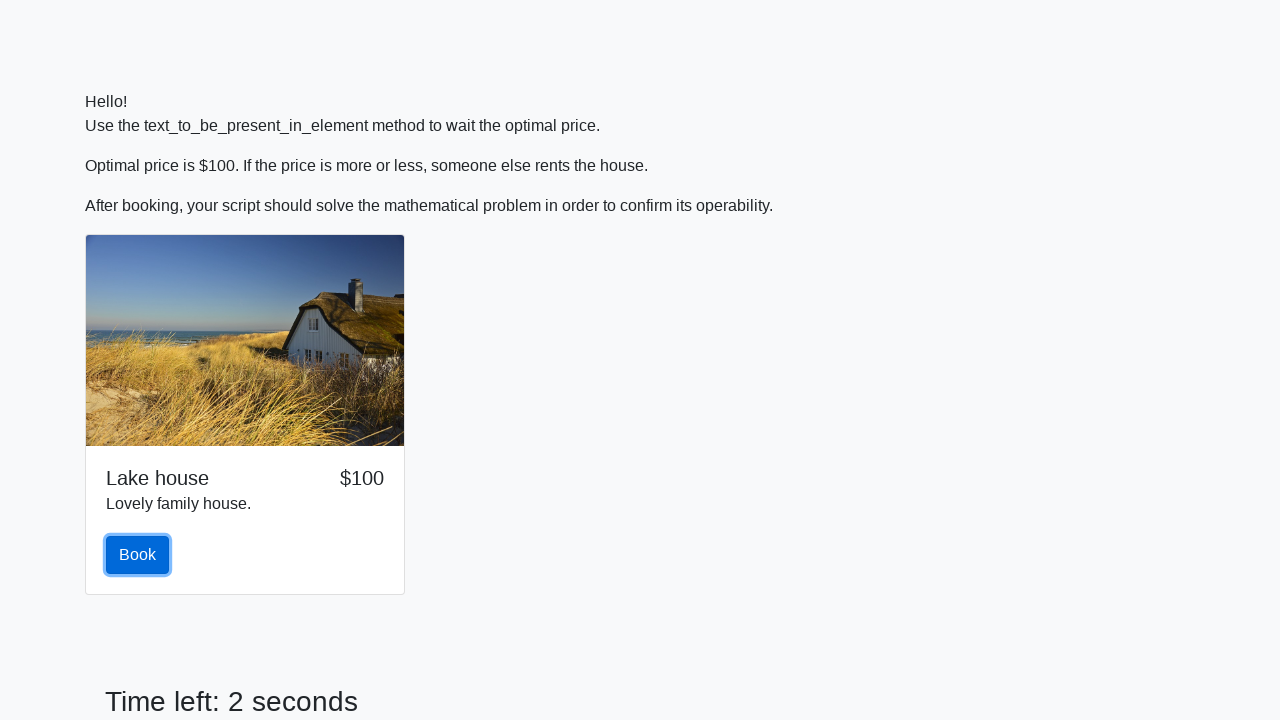

Calculated and filled answer field with value: 1.4254654254359684 on #answer
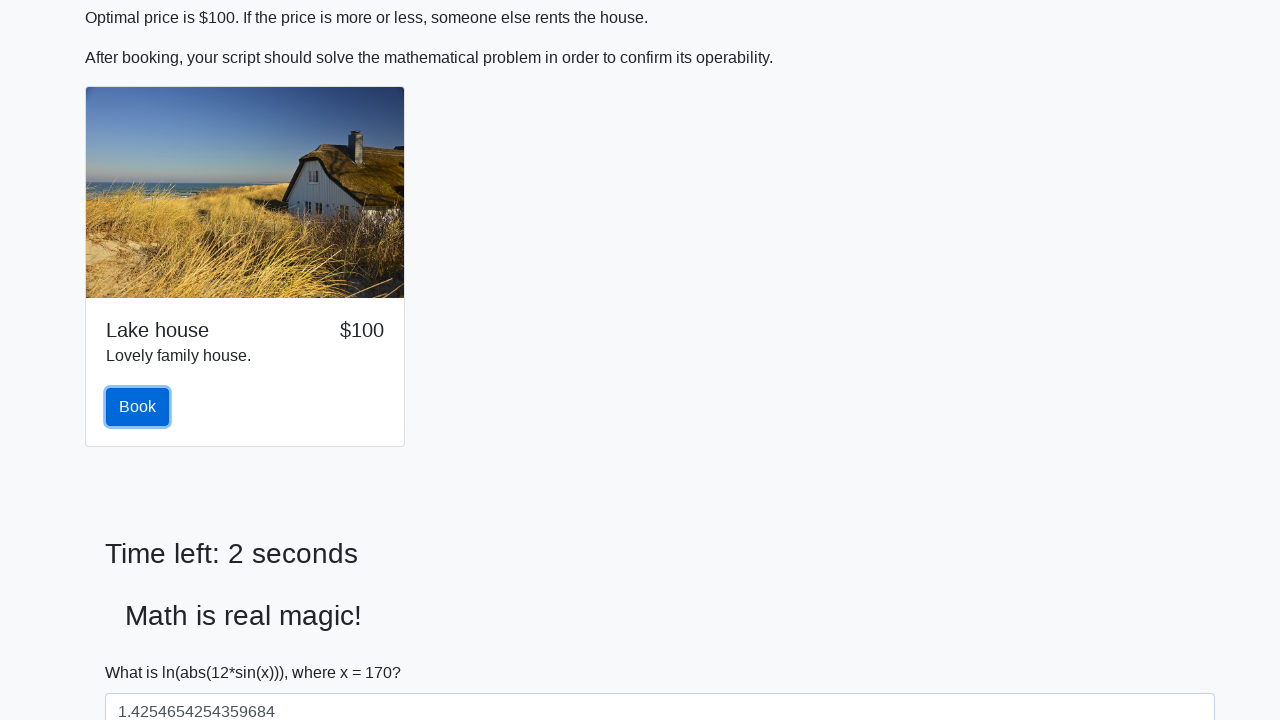

Clicked the solve button at (143, 651) on #solve
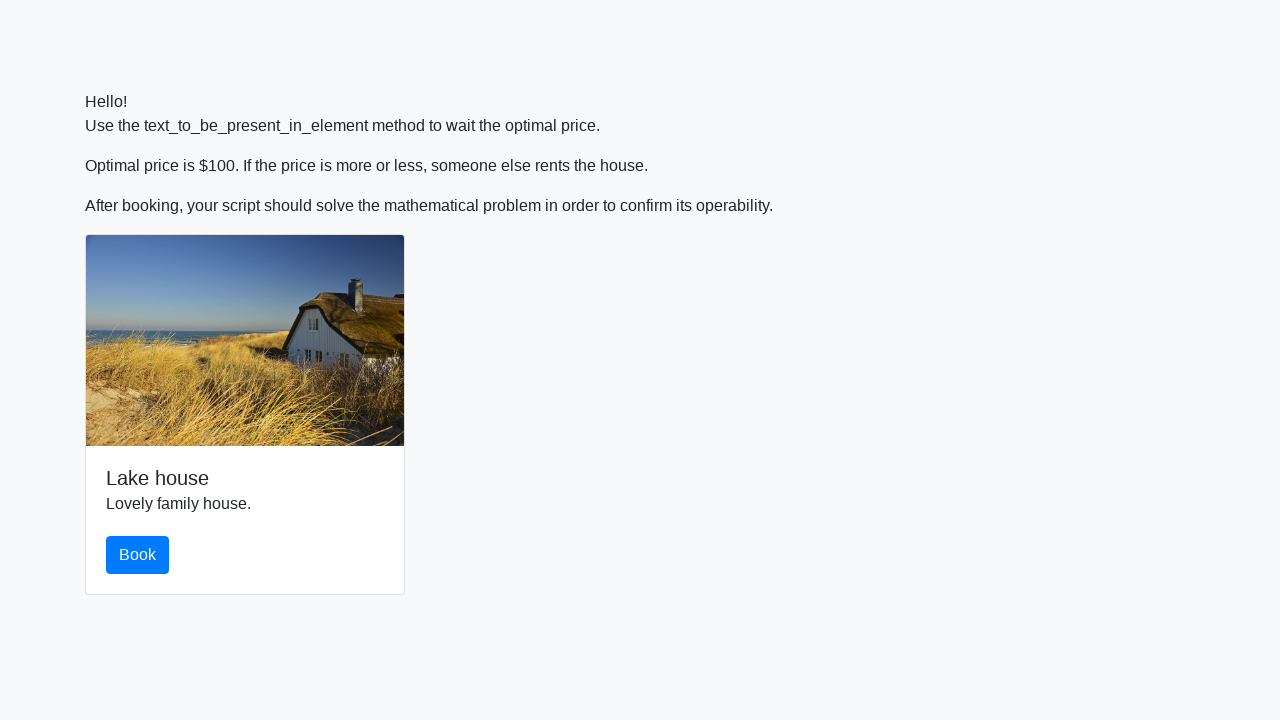

Set up alert handler to accept dialogs
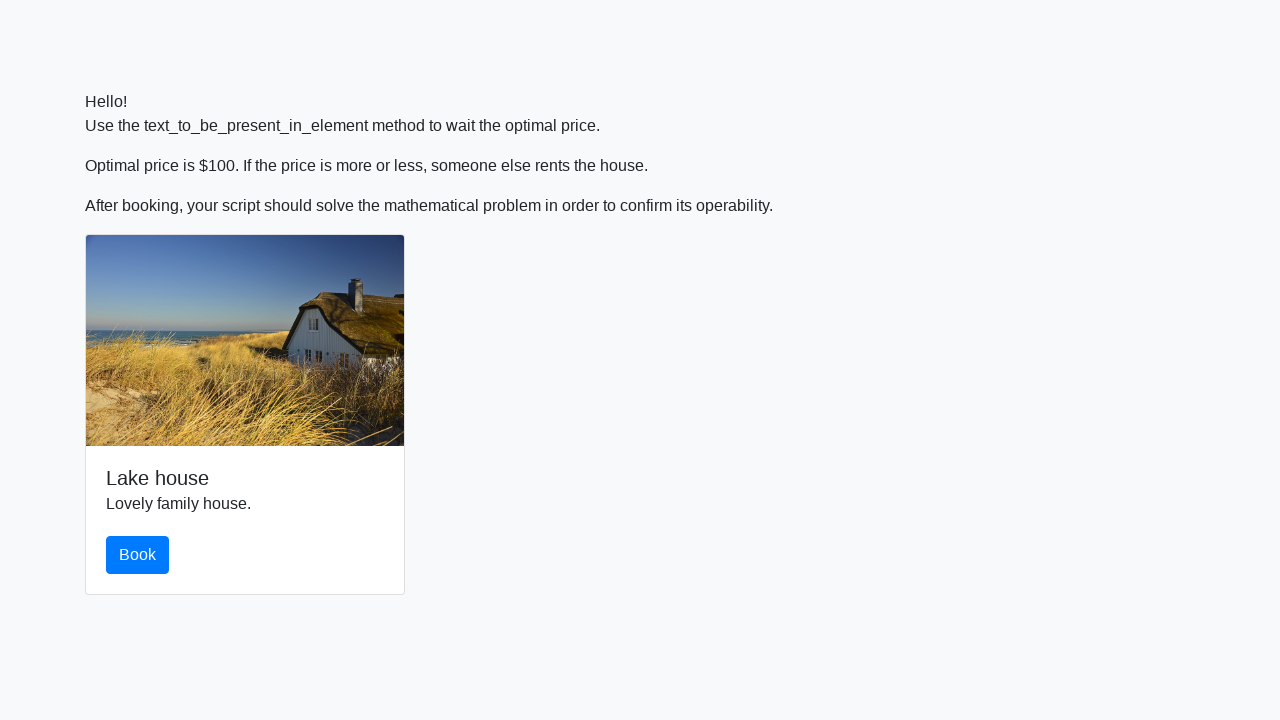

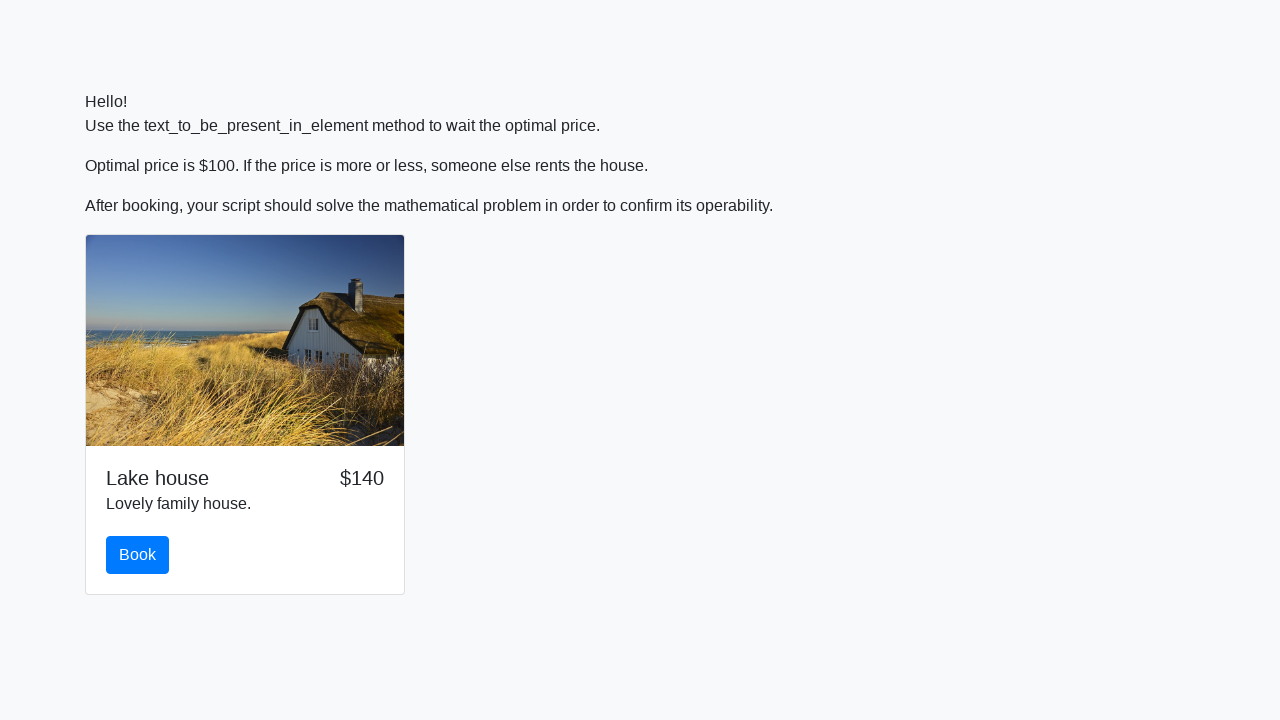